Tests hover functionality by hovering over an avatar image and verifying that additional caption information becomes visible.

Starting URL: http://the-internet.herokuapp.com/hovers

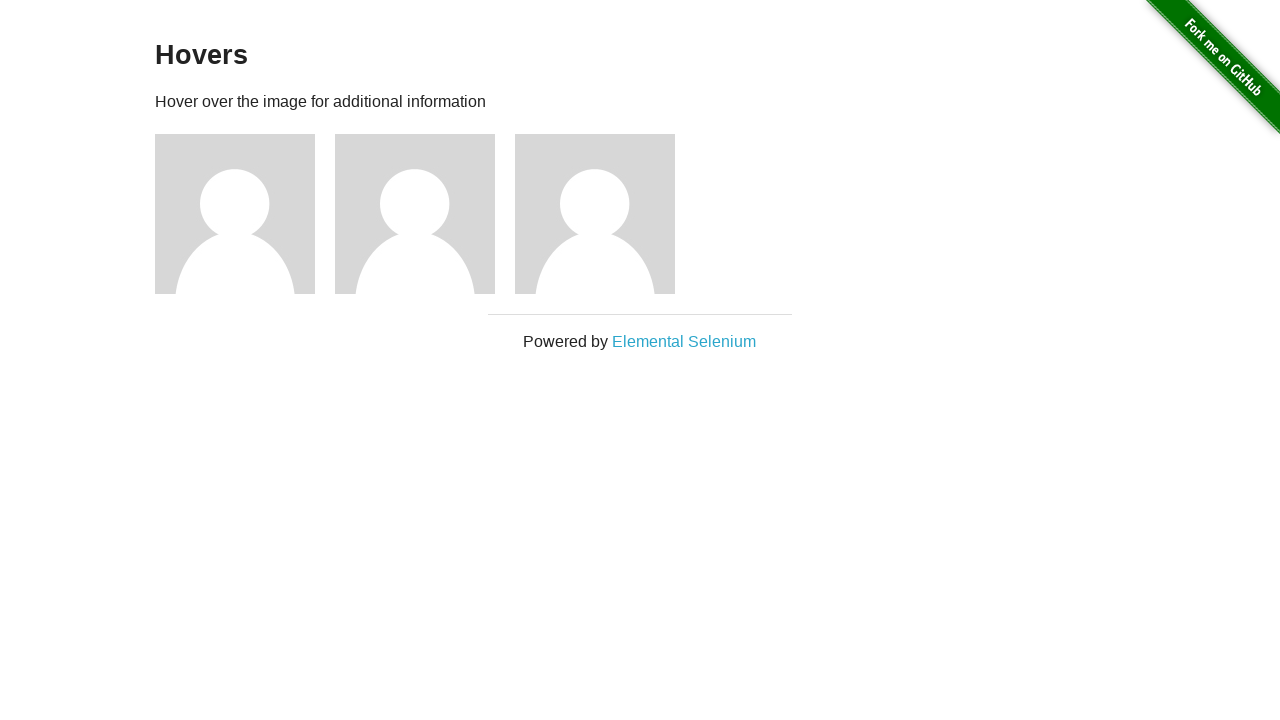

Located the first avatar figure element
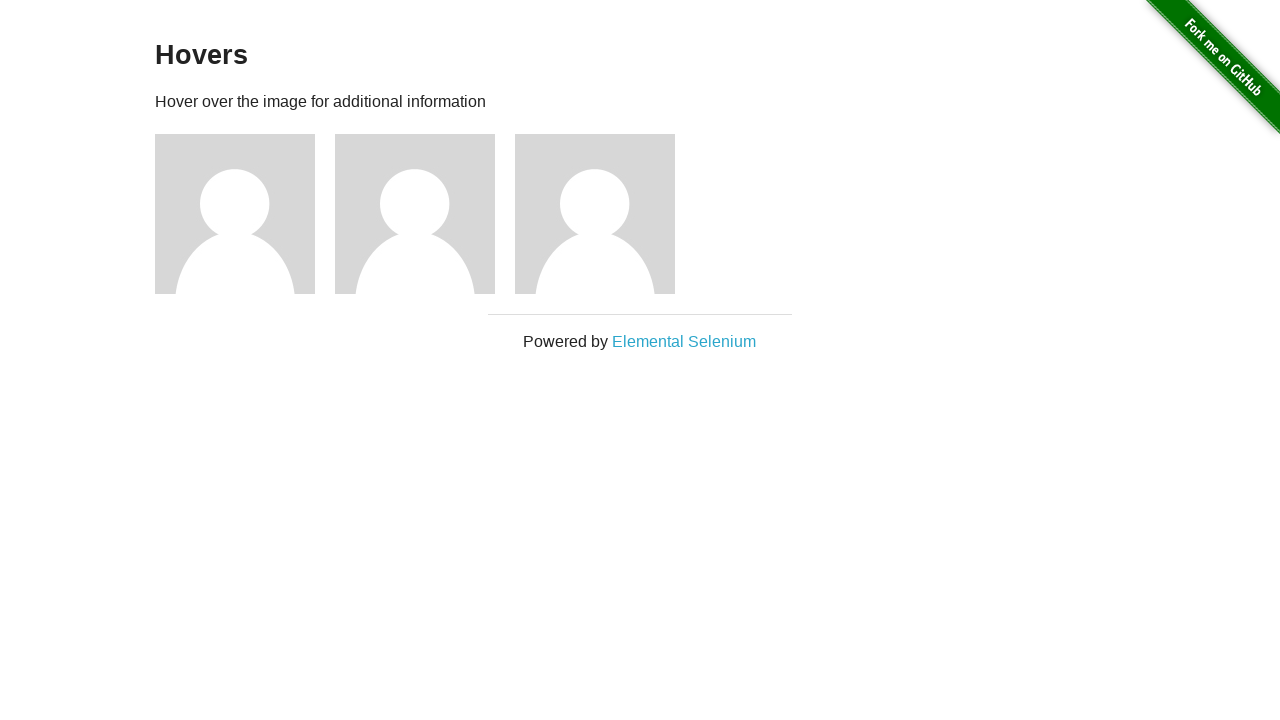

Hovered over the avatar image at (245, 214) on .figure >> nth=0
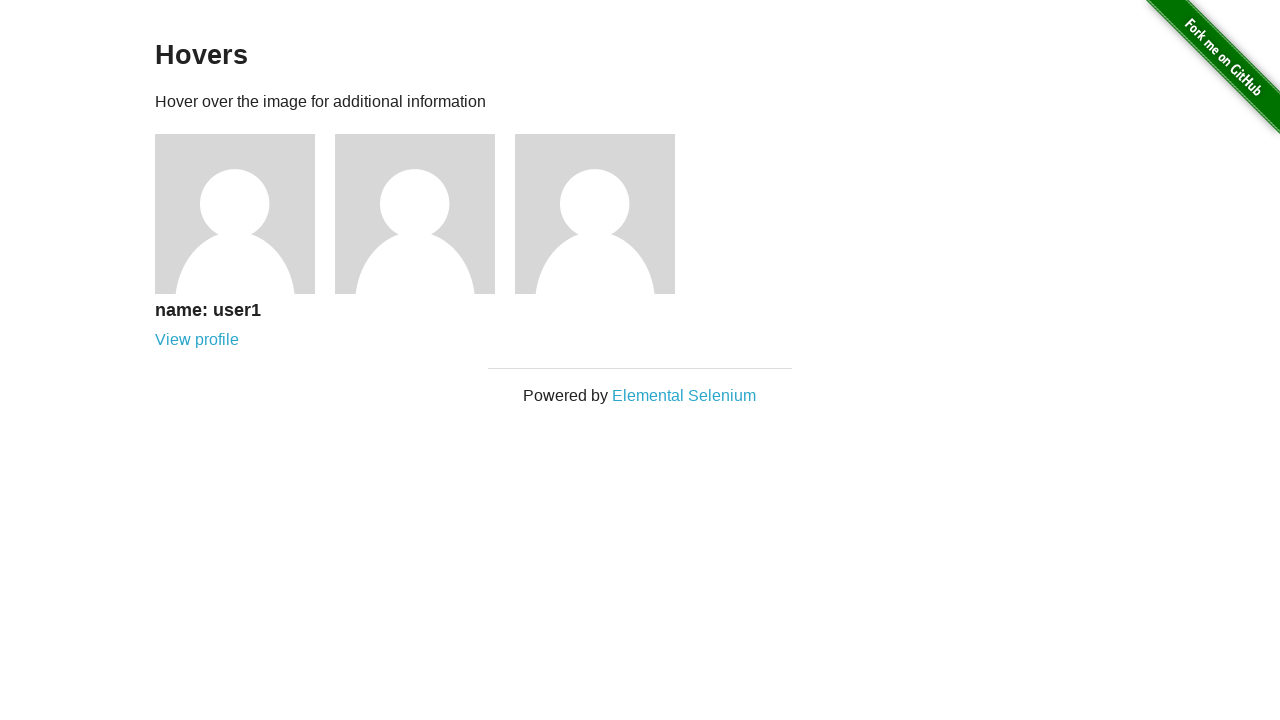

Located the avatar caption element
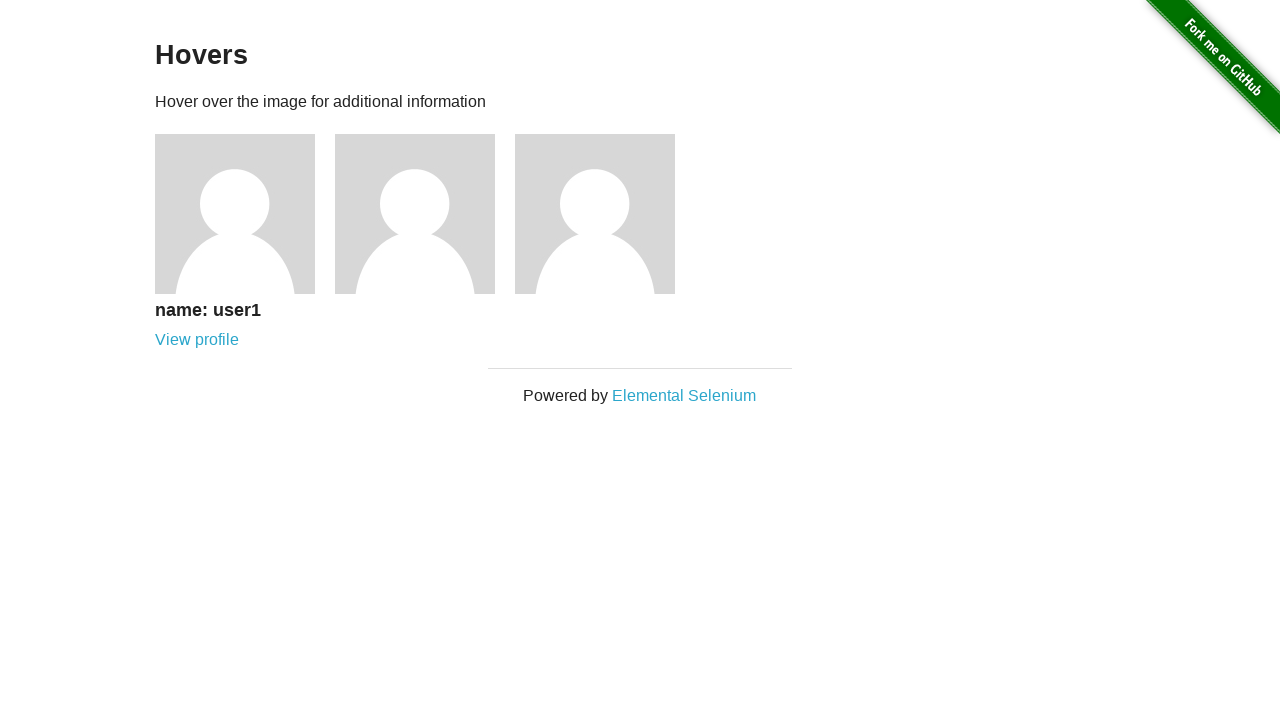

Verified that caption information is now visible after hovering
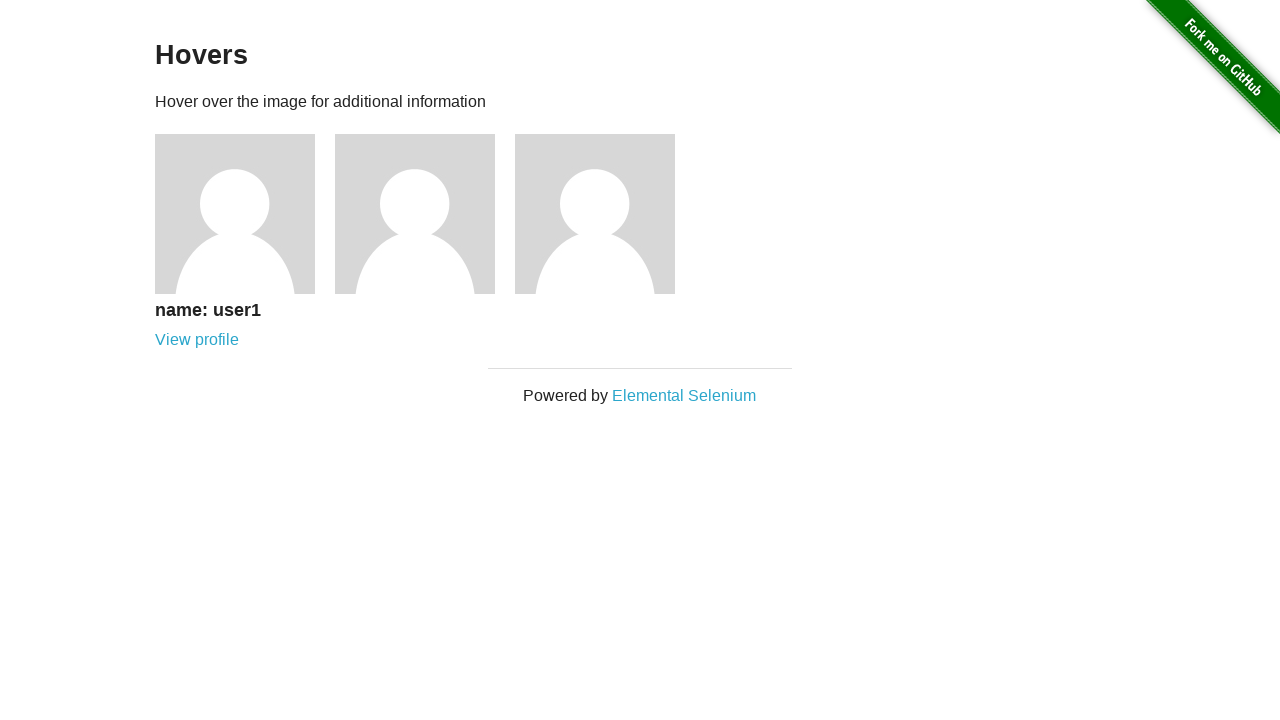

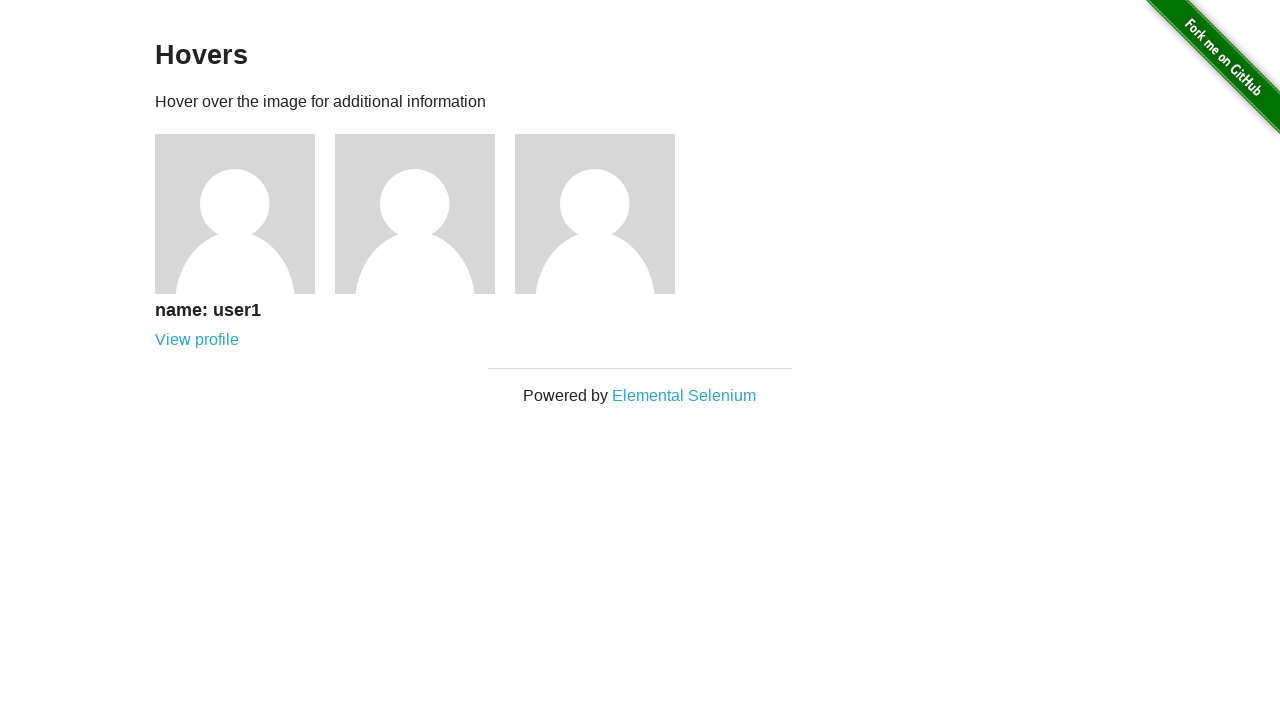